Tests element highlighting functionality by navigating to a page with many elements, locating a specific element by ID, and applying a temporary red dashed border style to visually highlight it.

Starting URL: http://the-internet.herokuapp.com/large

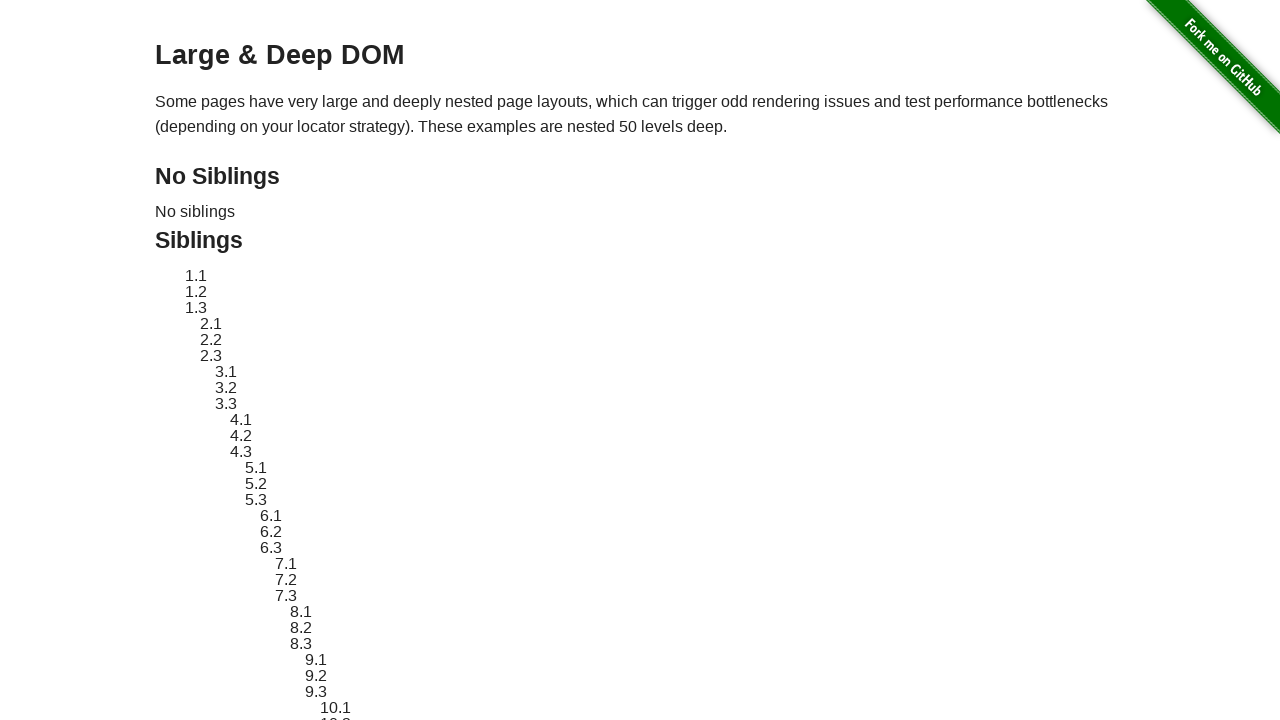

Waited for target element #sibling-2.3 to be present in DOM
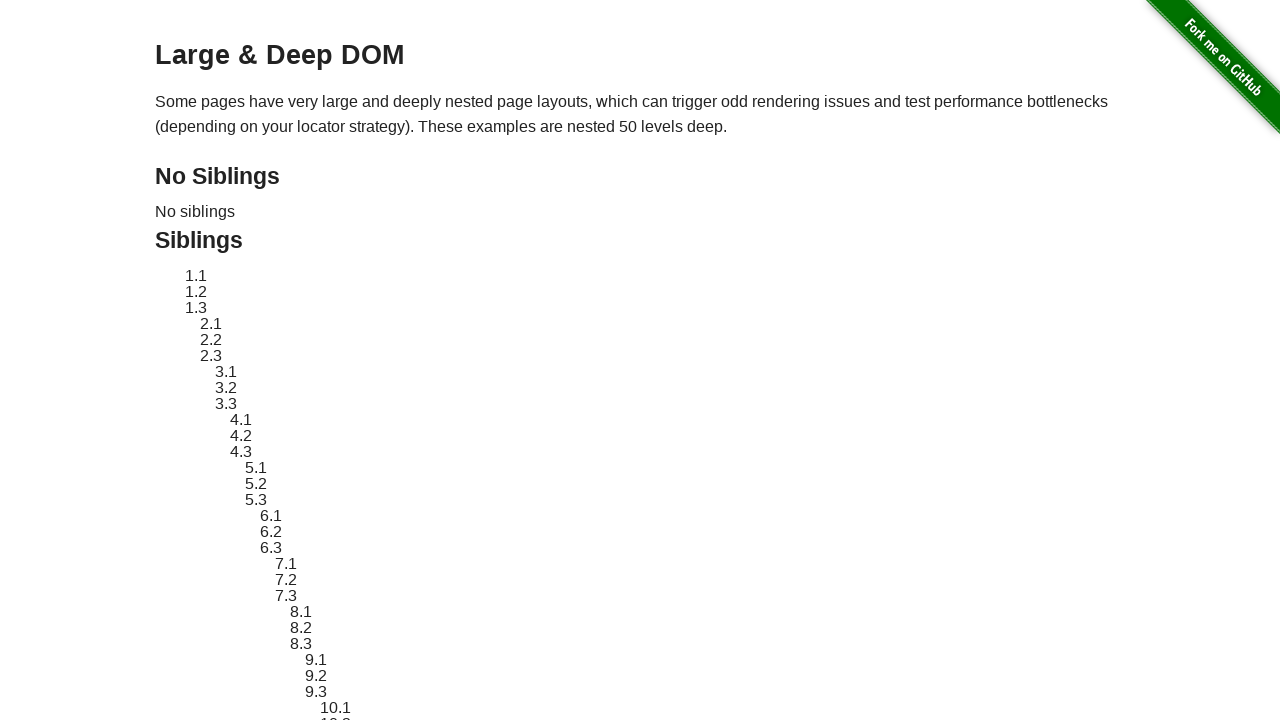

Located target element #sibling-2.3
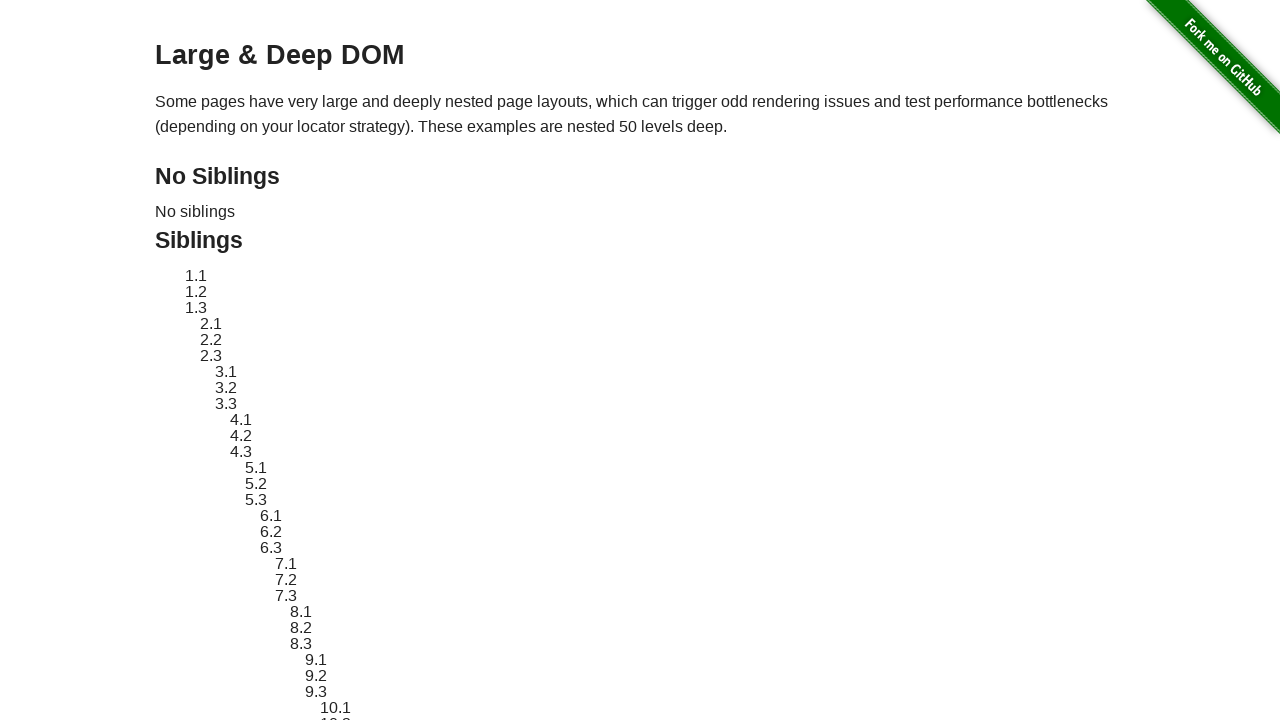

Retrieved original style attribute from target element
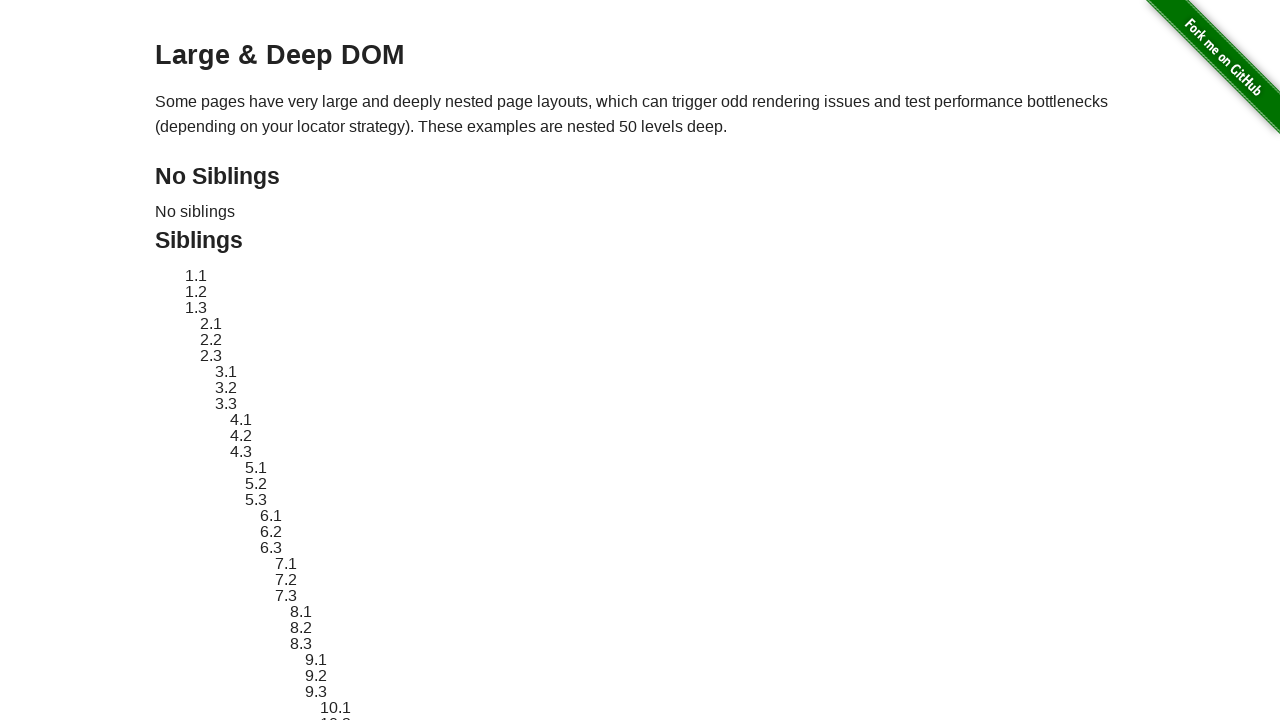

Applied red dashed border highlight style to target element
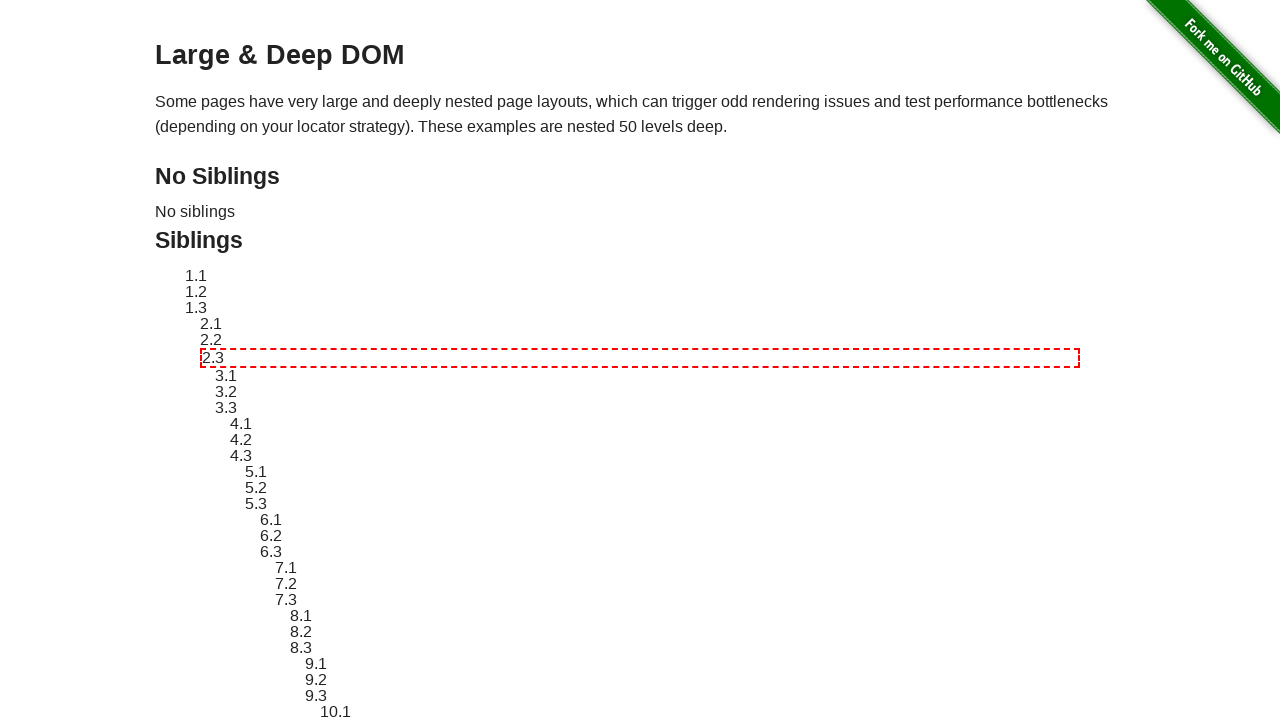

Waited 2 seconds to view the highlight effect
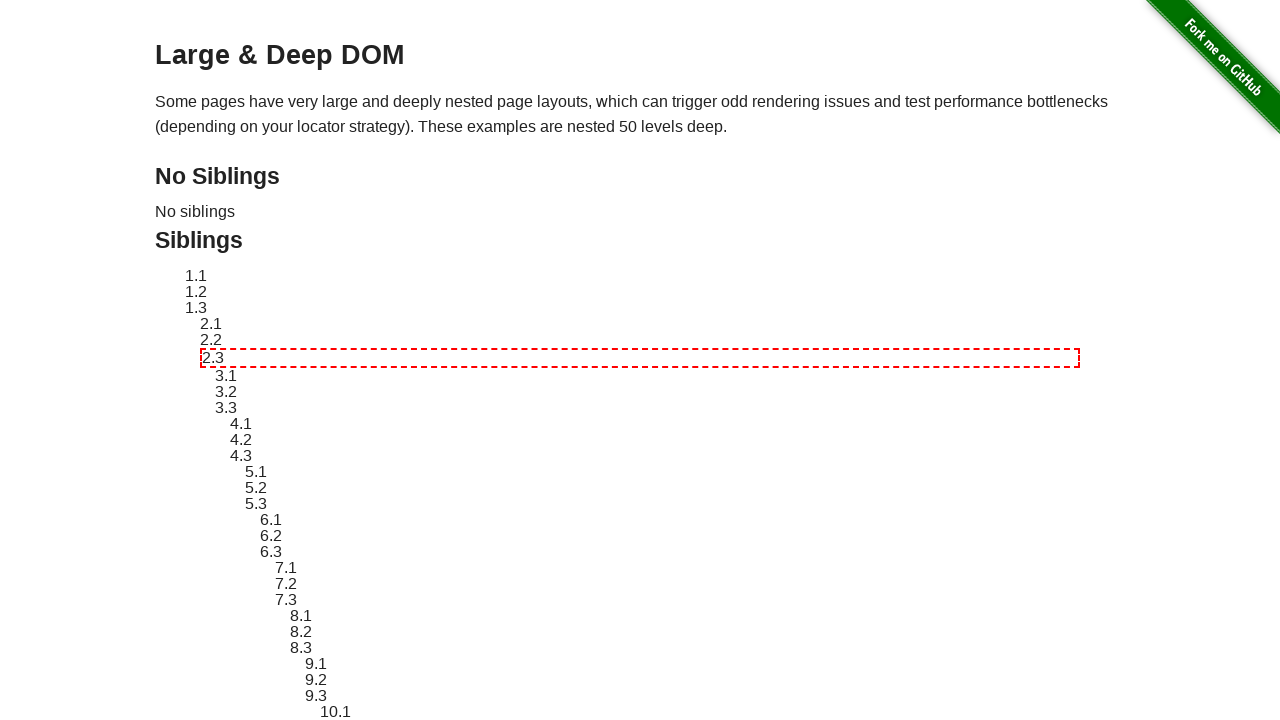

Reverted target element to original style
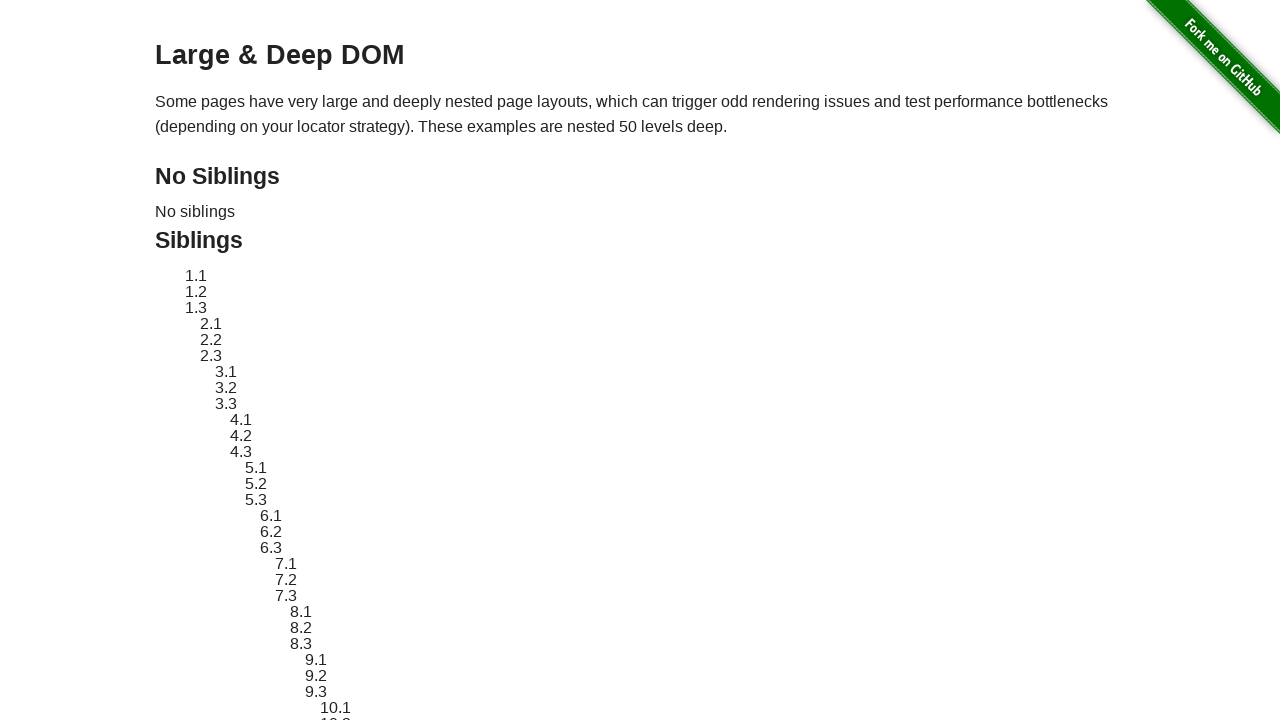

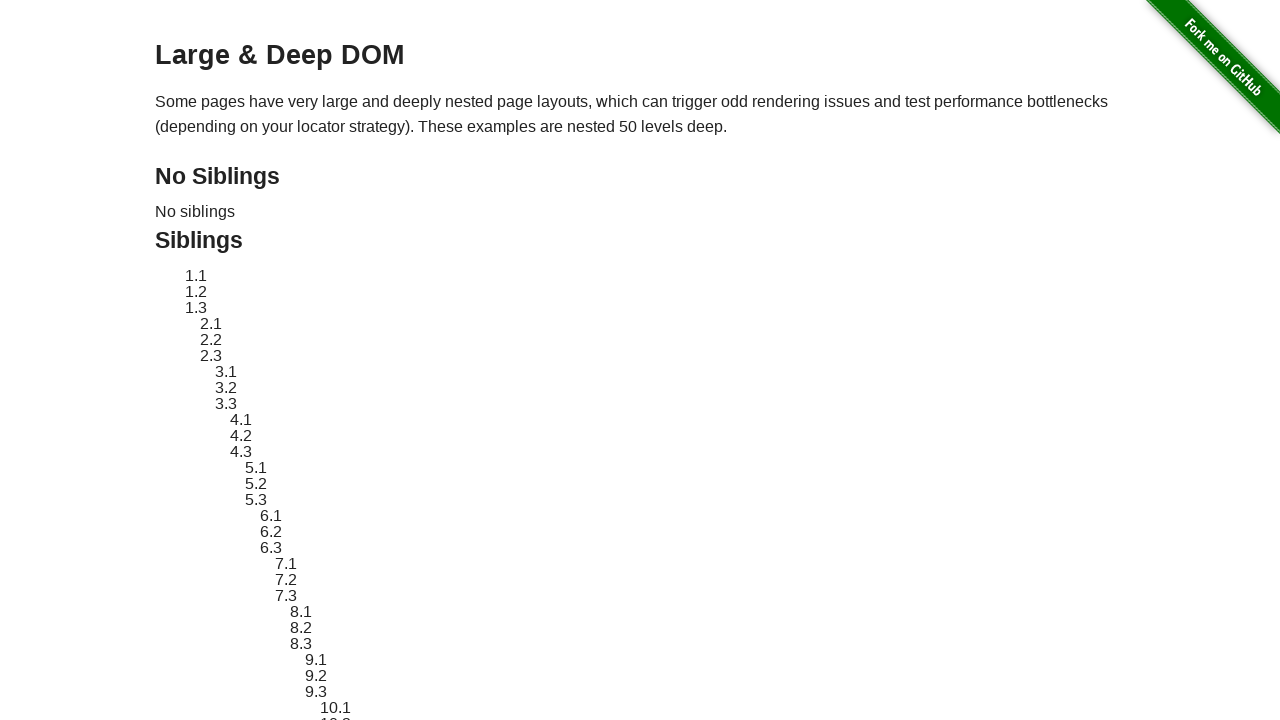